Tests email field validation on Ubuntu login page by entering invalid email format

Starting URL: https://login.ubuntu.com/

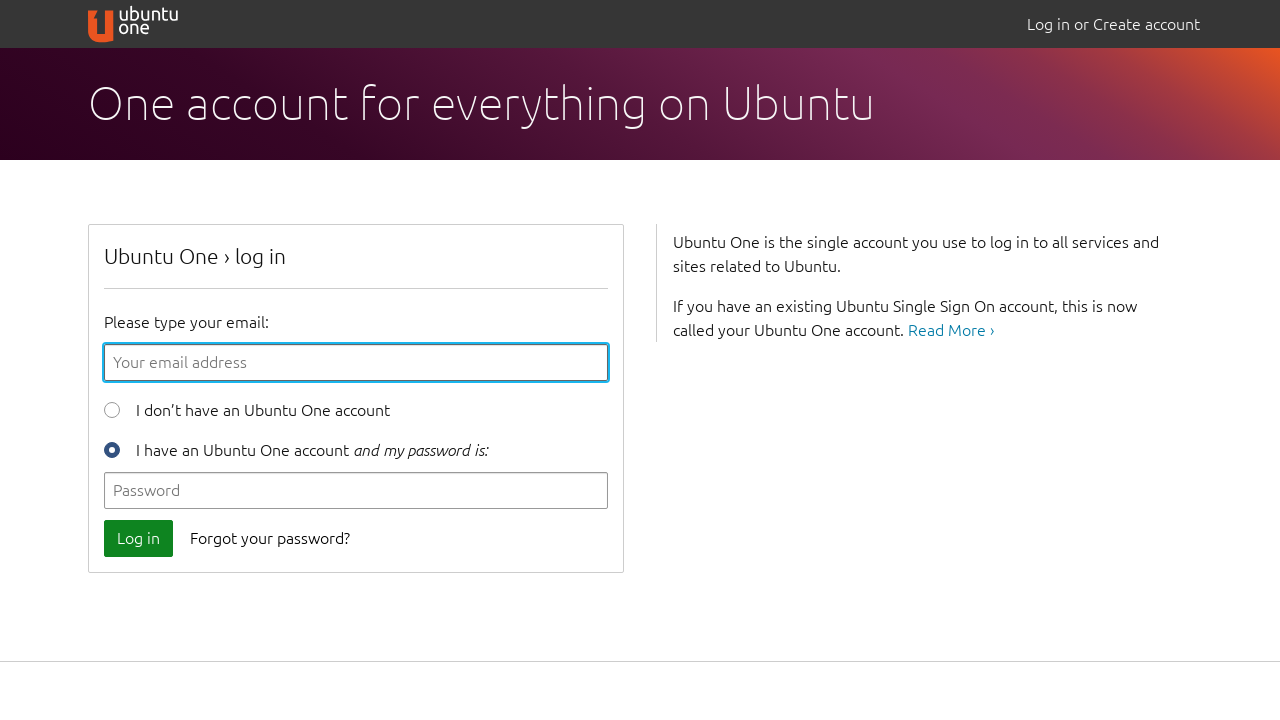

Entered invalid email format 'a' in email field on //div[@class='login-form']//input[@name='email']
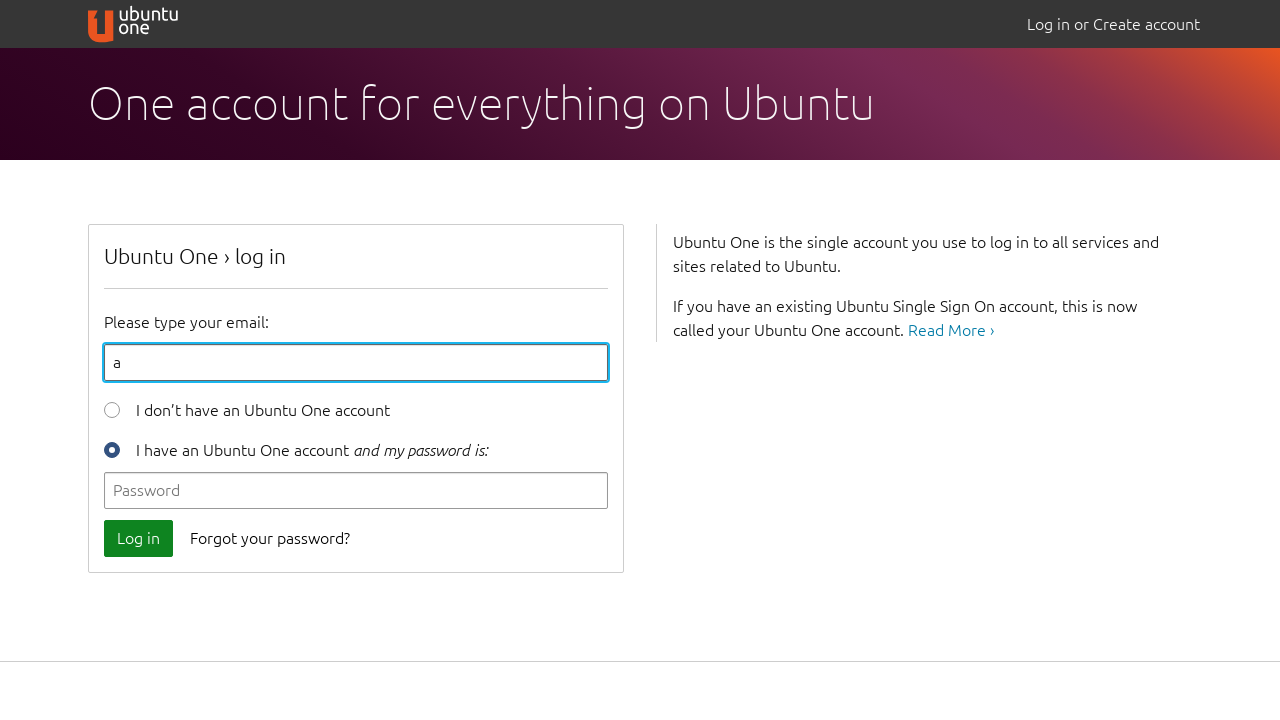

Clicked submit button to trigger email validation at (138, 538) on xpath=//div[@class='login-form']//button[@type='submit']
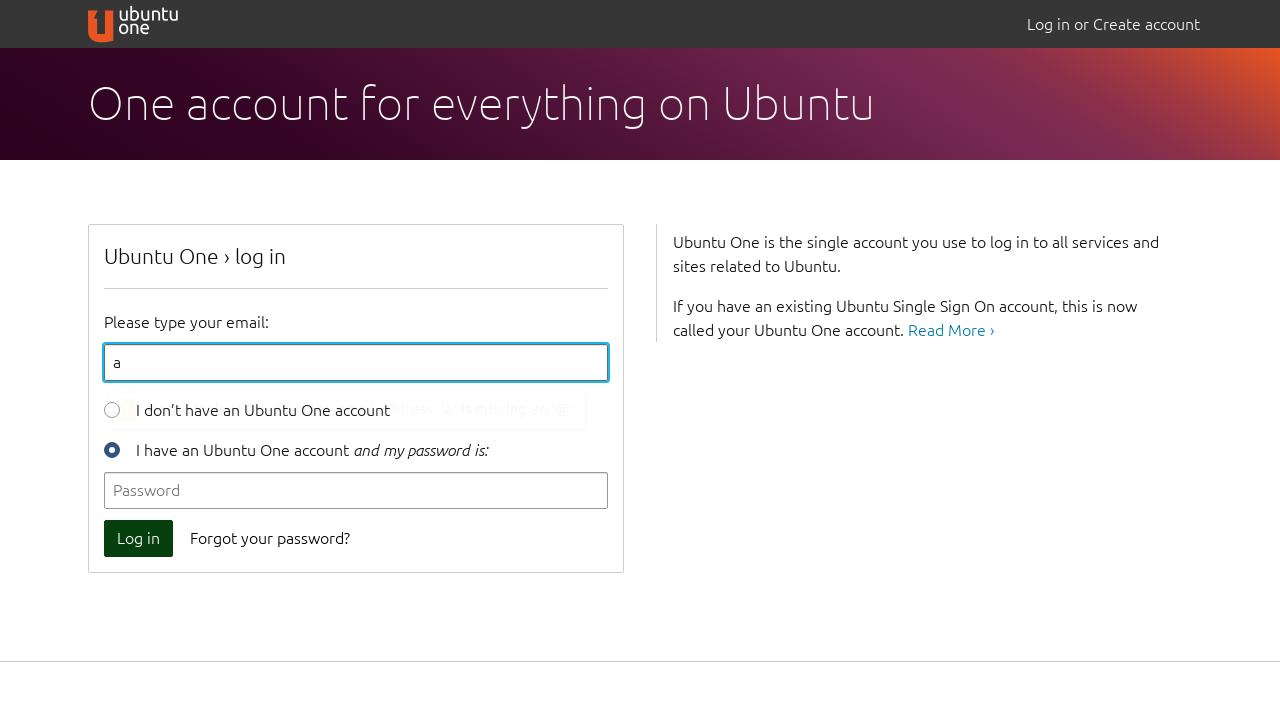

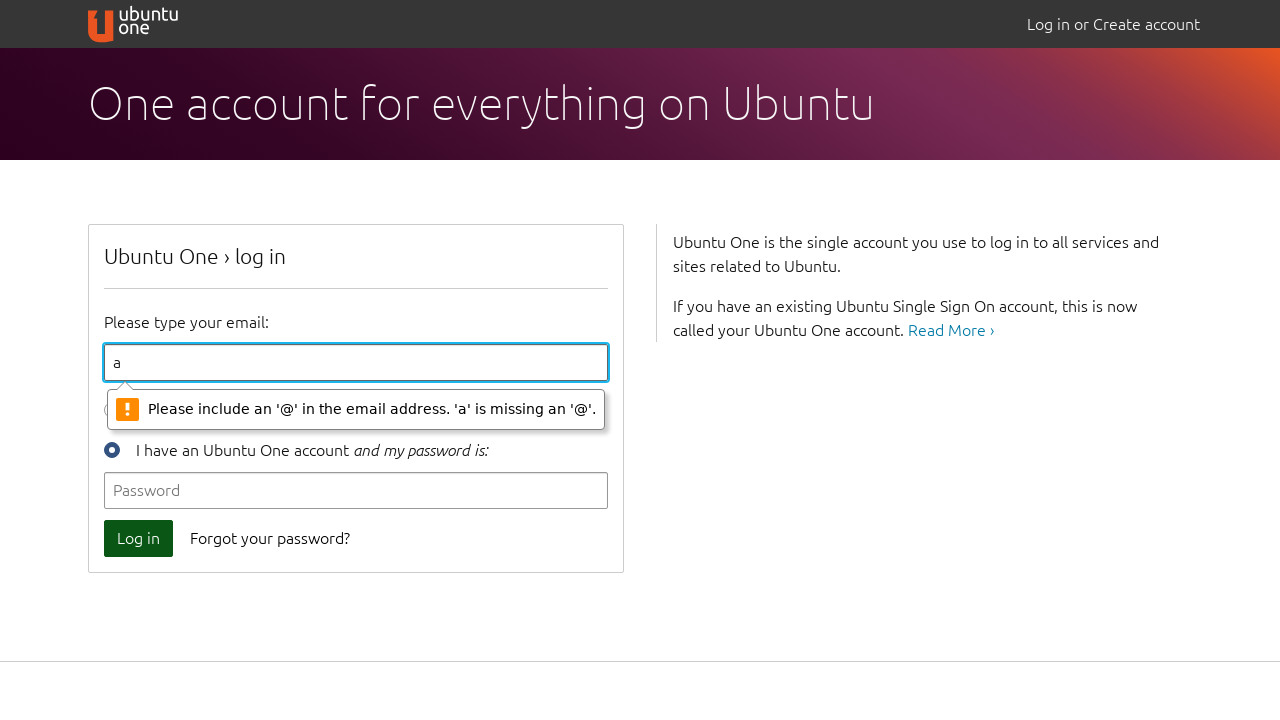